Tests that clicking on the "Cameras" category card on the homepage navigates to the Photo/Video category page and displays the correct title.

Starting URL: http://intershop5.skillbox.ru/

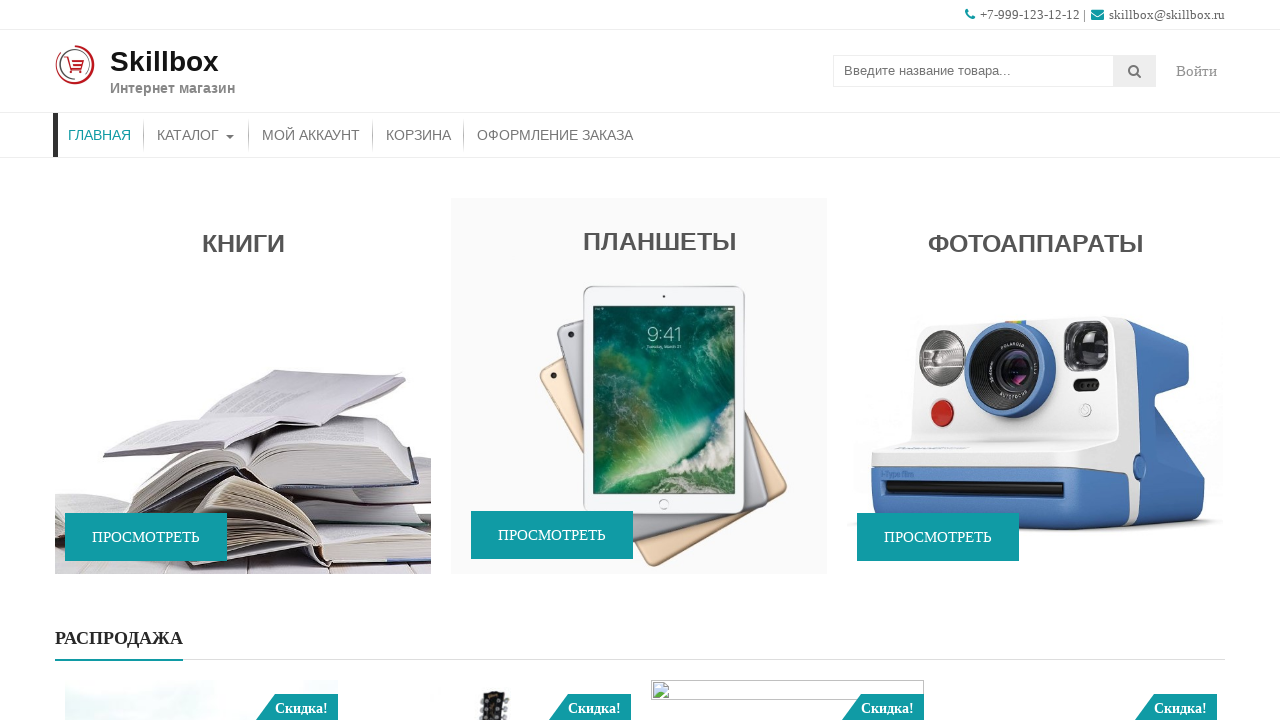

Clicked on the Cameras (Фотоаппараты) category card at (938, 537) on xpath=//*[.='Фотоаппараты']/../*[contains(@class, 'promo-link-btn')]
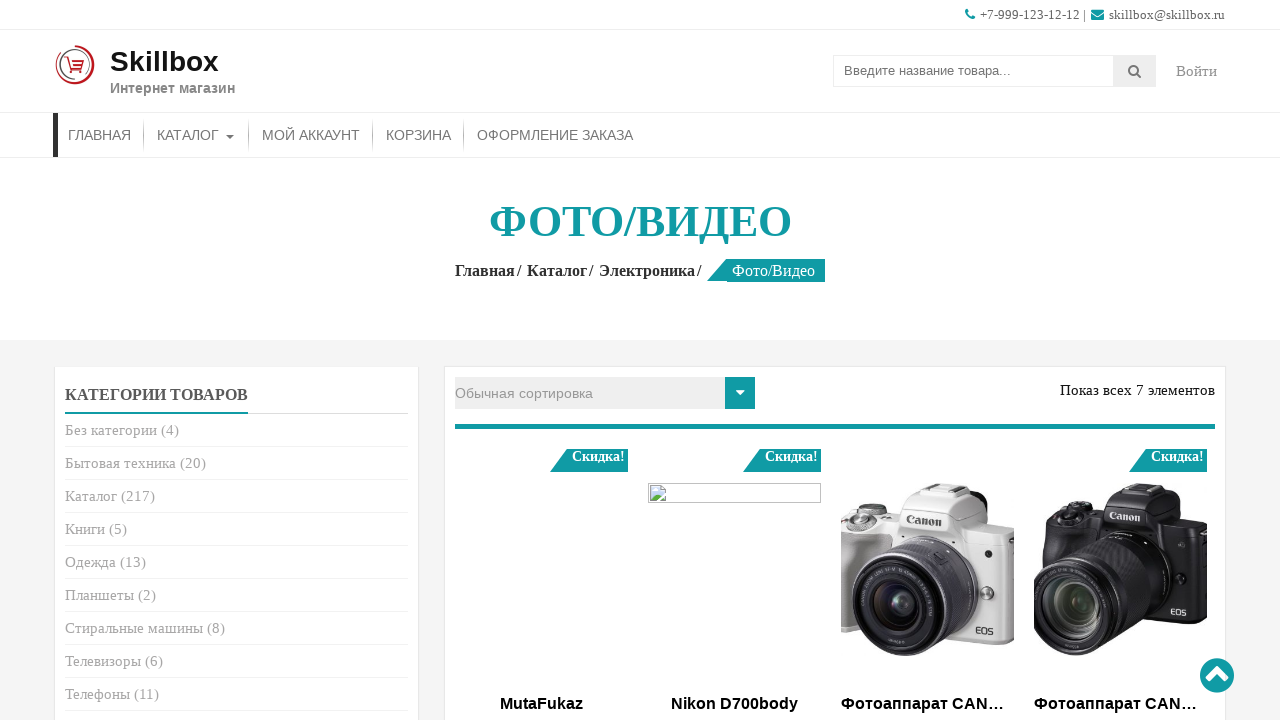

Photo/Video category page loaded and page title element is visible
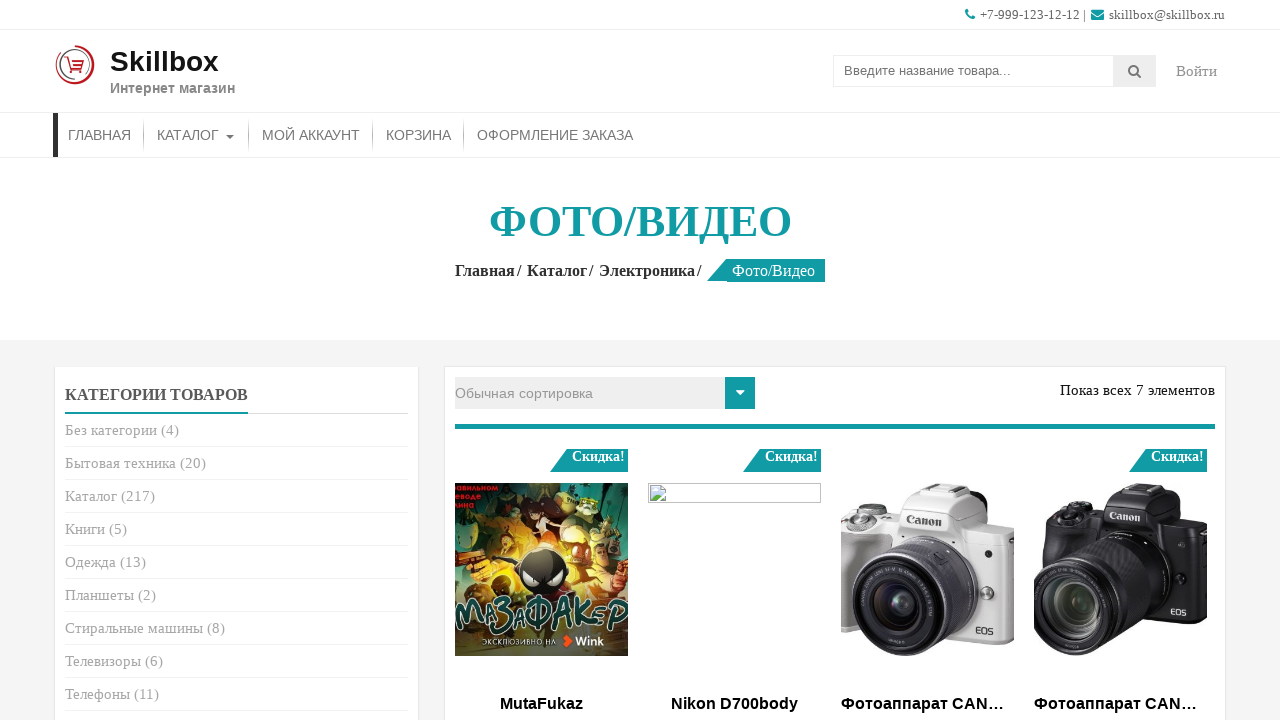

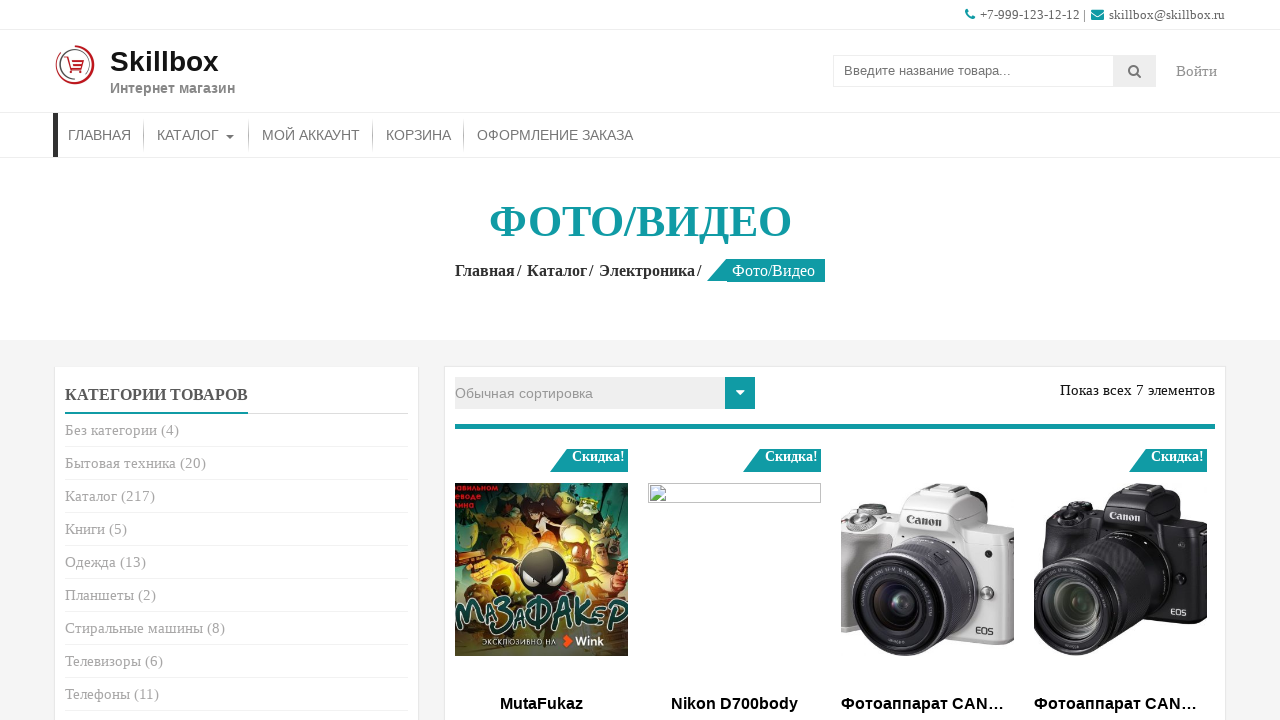